Demonstrates API response mocking by intercepting a fruits API endpoint, adding additional fruits to the response, and verifying the modified data appears on the page.

Starting URL: https://demo.playwright.dev/api-mocking

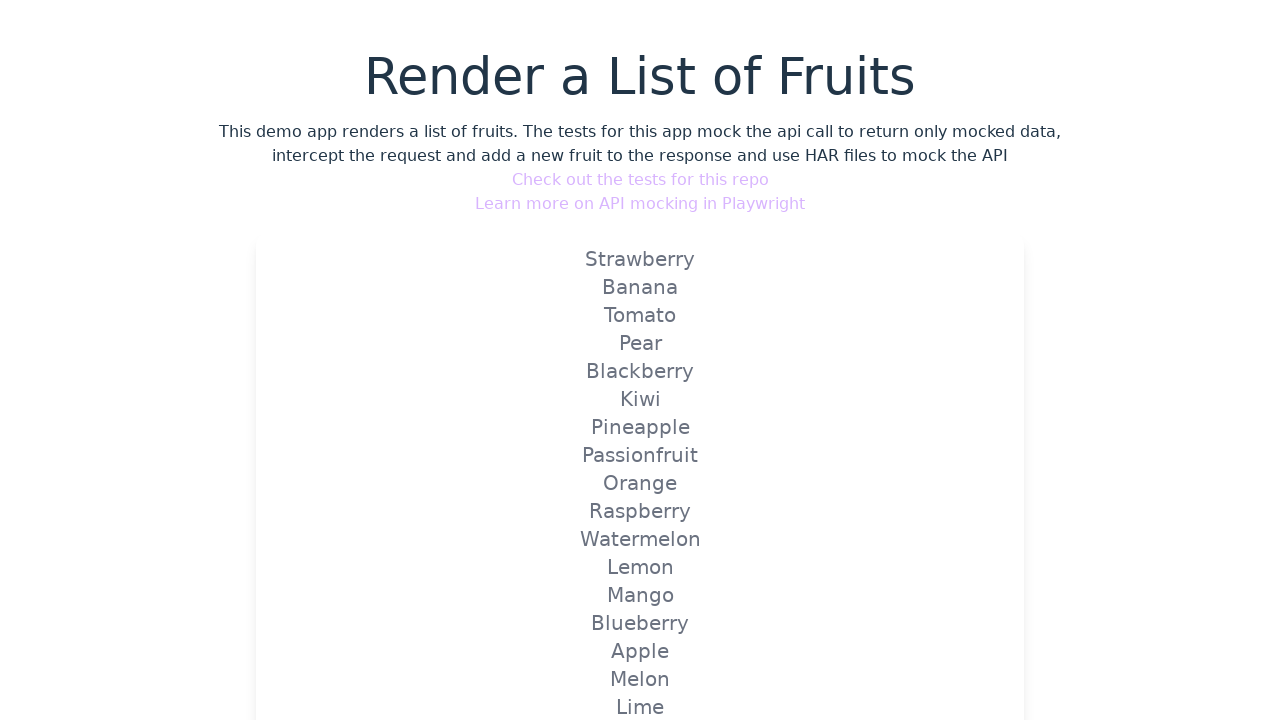

Set up route handler to intercept and modify fruits API endpoint
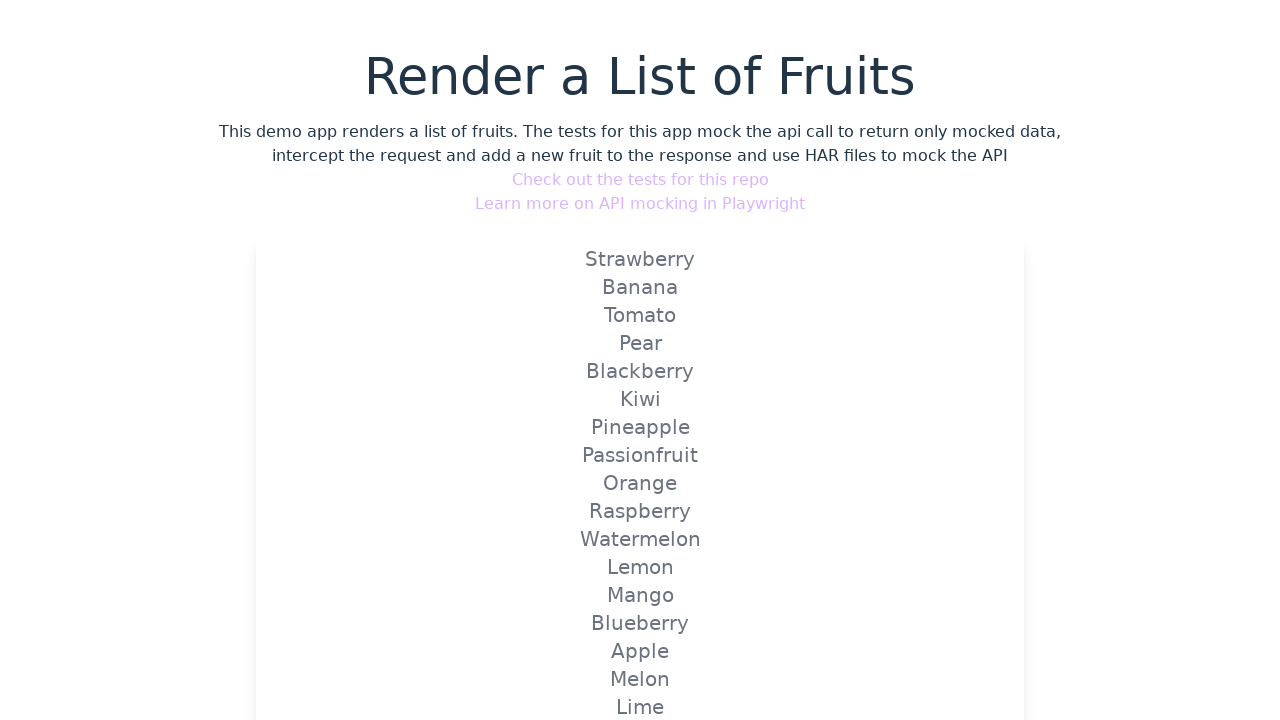

Reloaded page to trigger mocked API response with additional fruits
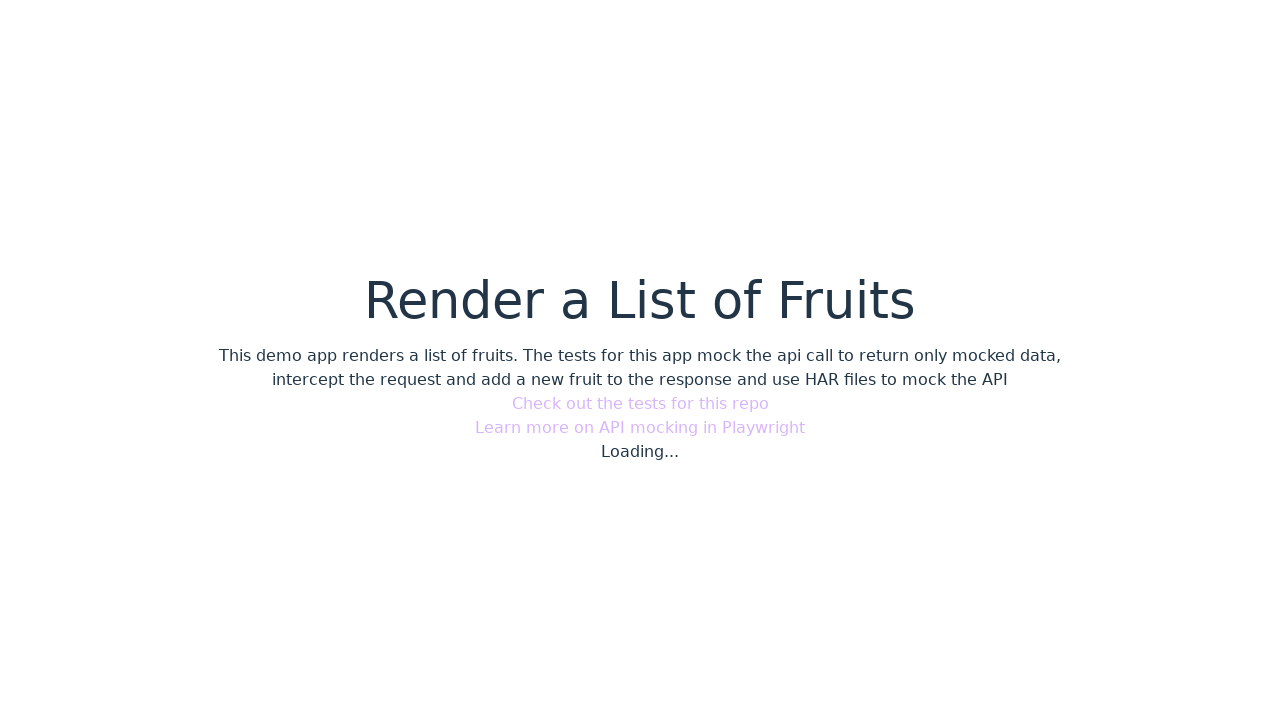

Verified that Dragon fruit from mocked API response is visible on page
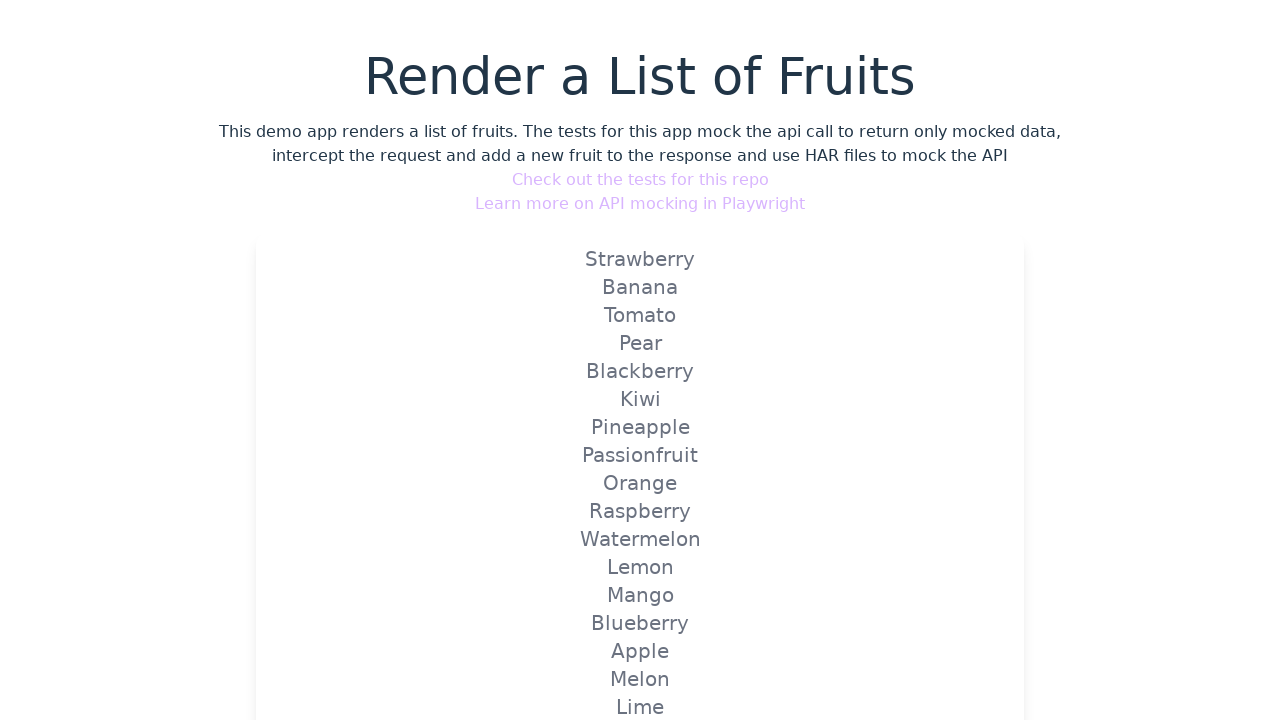

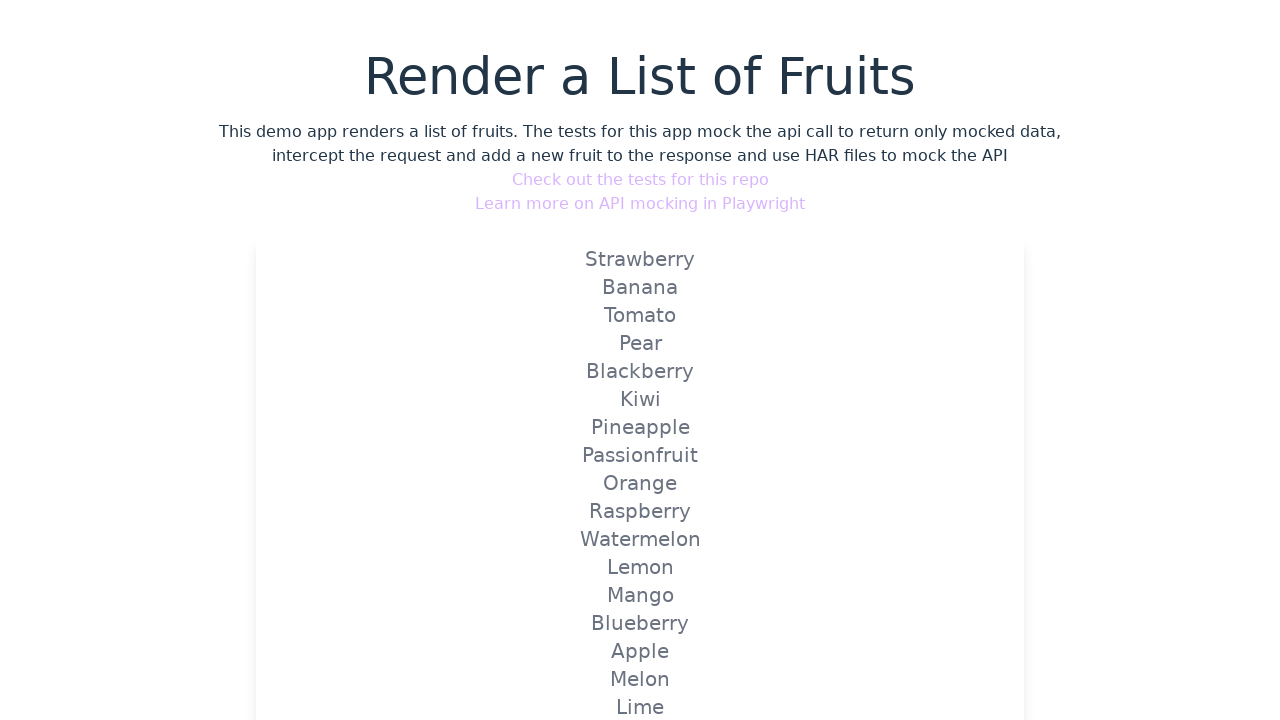